Tests JavaScript confirm alert handling by clicking a button that triggers a confirm dialog and then dismissing it by clicking cancel

Starting URL: https://demoqa.com/alerts

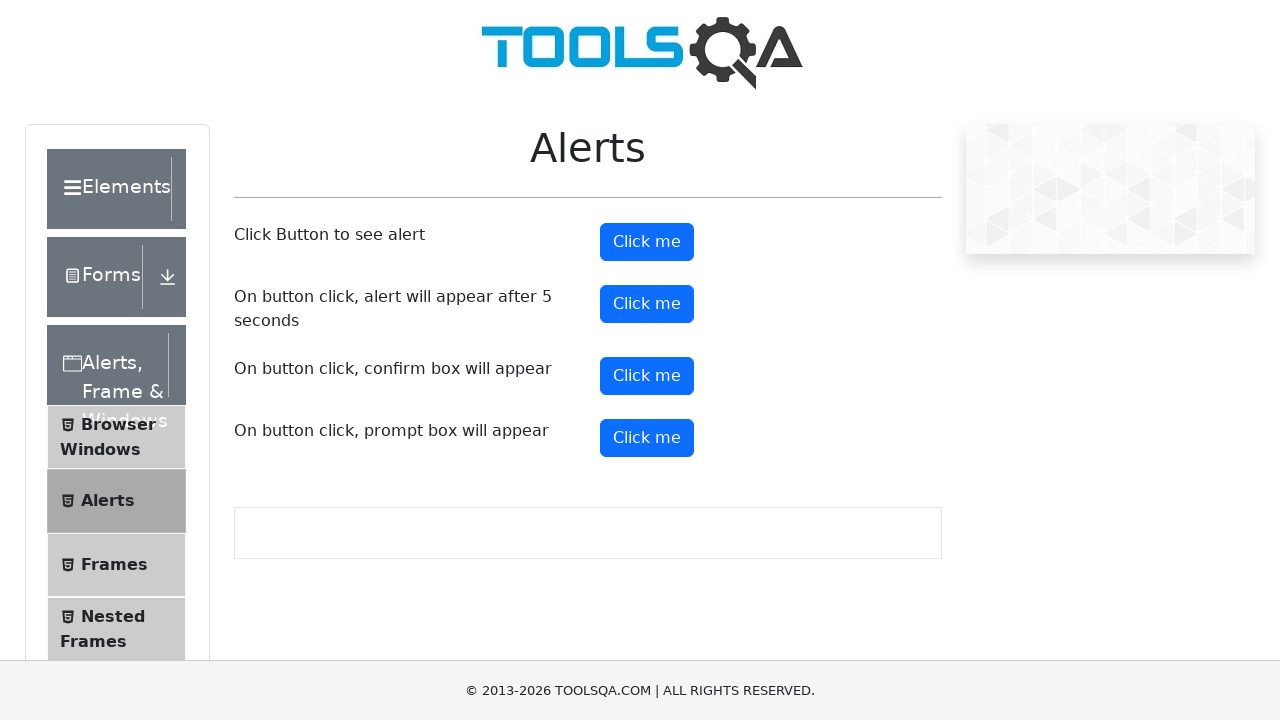

Scrolled down the page by 100 pixels
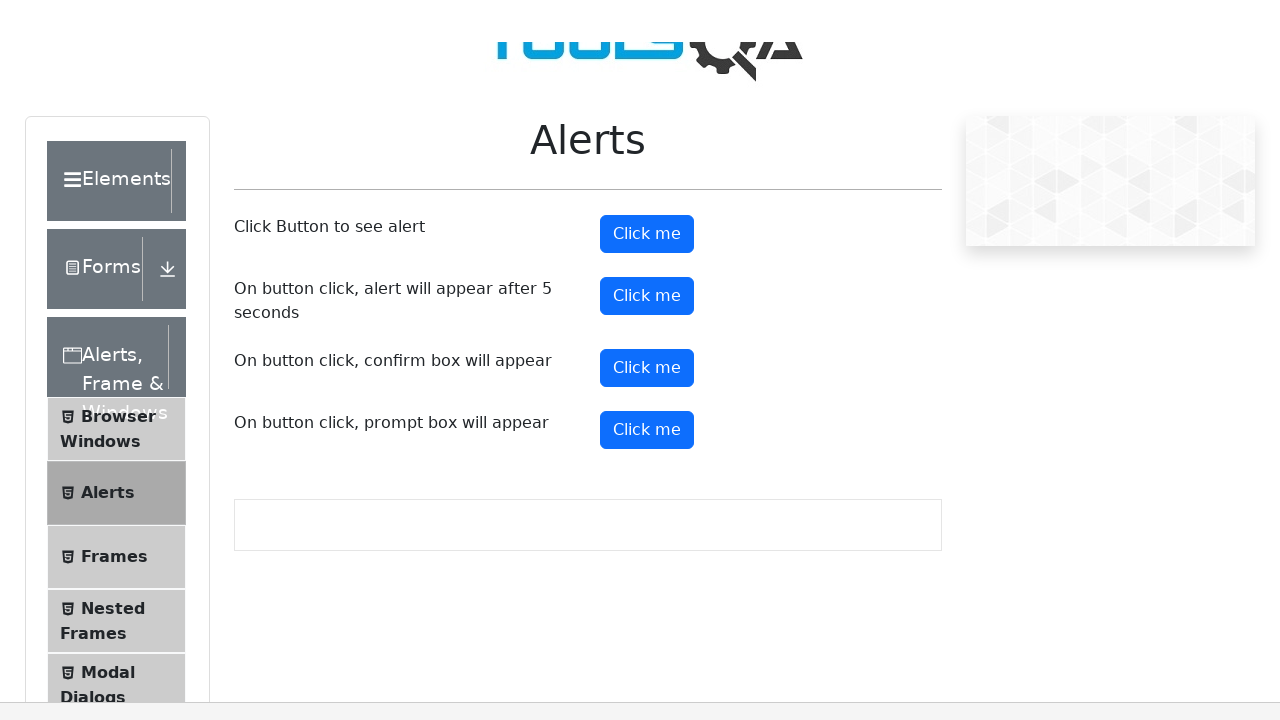

Set up dialog handler to dismiss confirm alerts
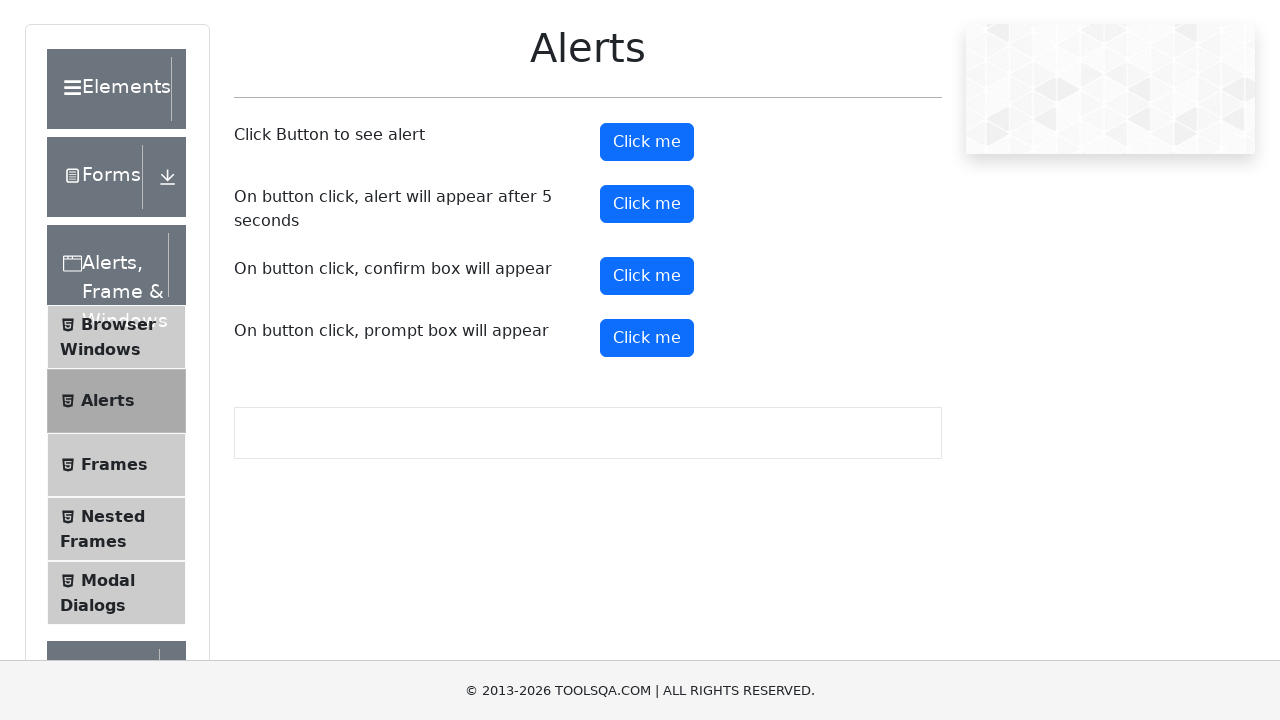

Clicked confirm button to trigger the confirm alert at (647, 276) on button#confirmButton
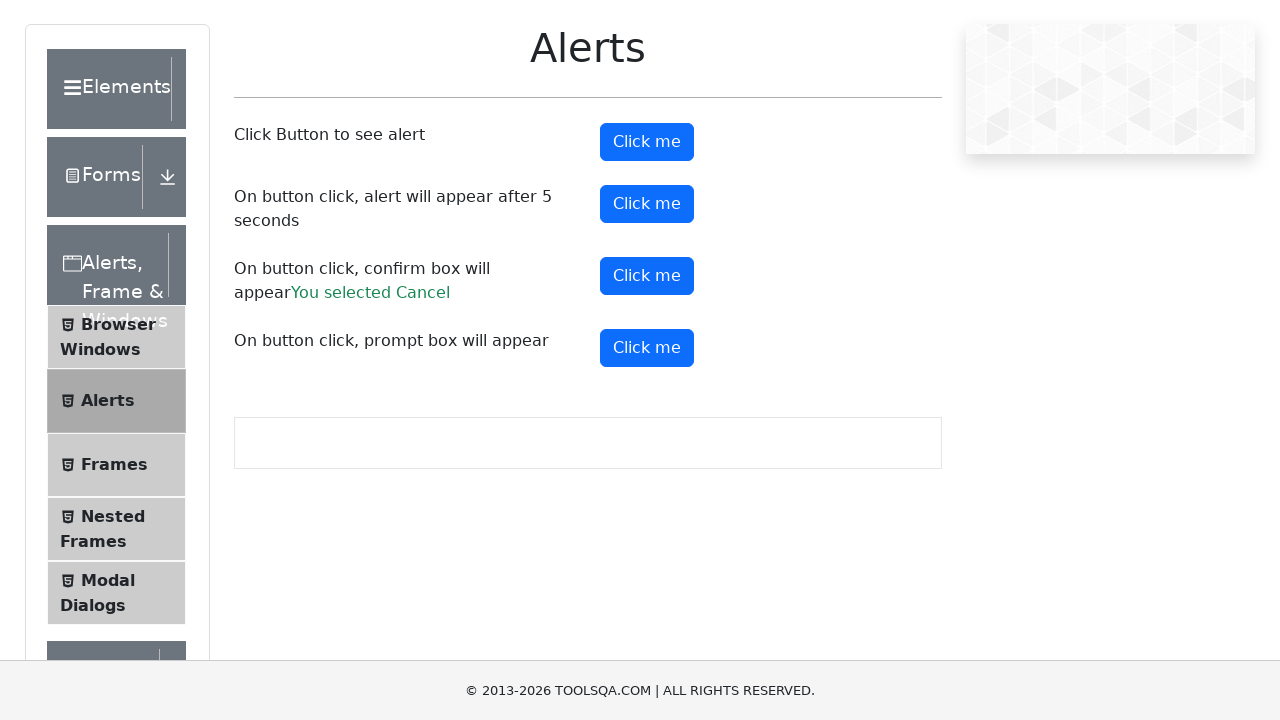

Waited for dialog interaction to complete
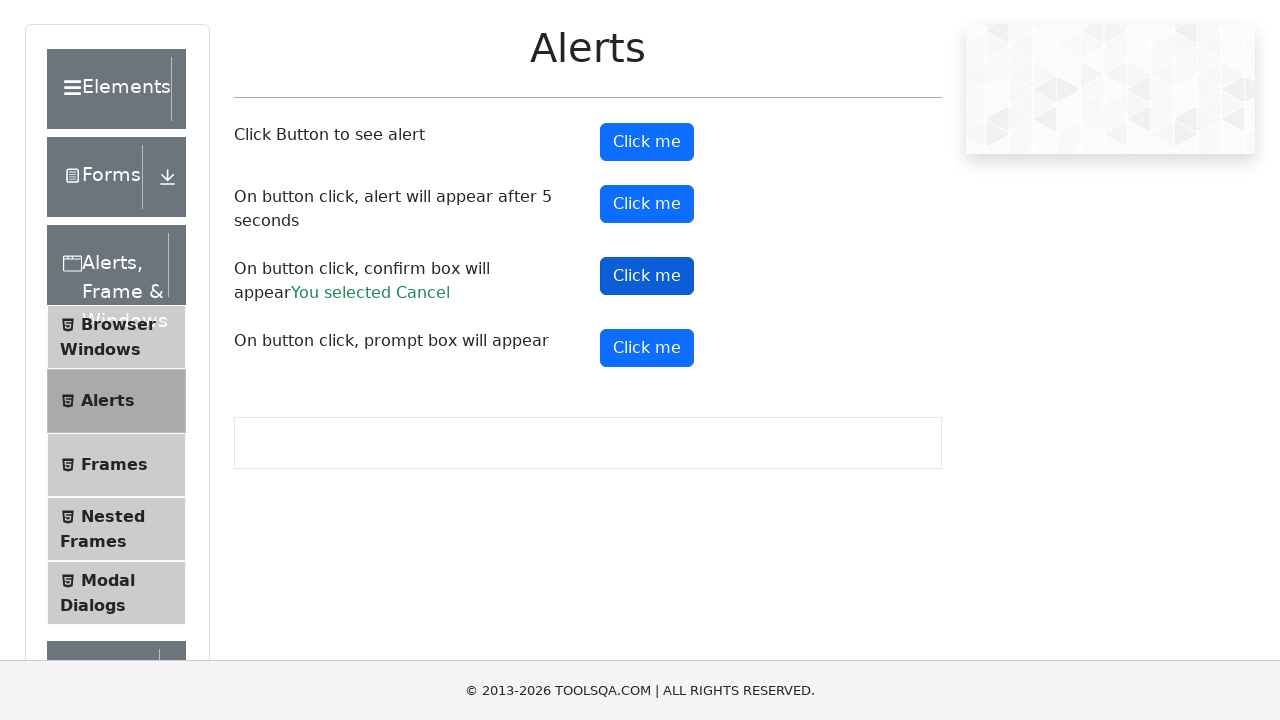

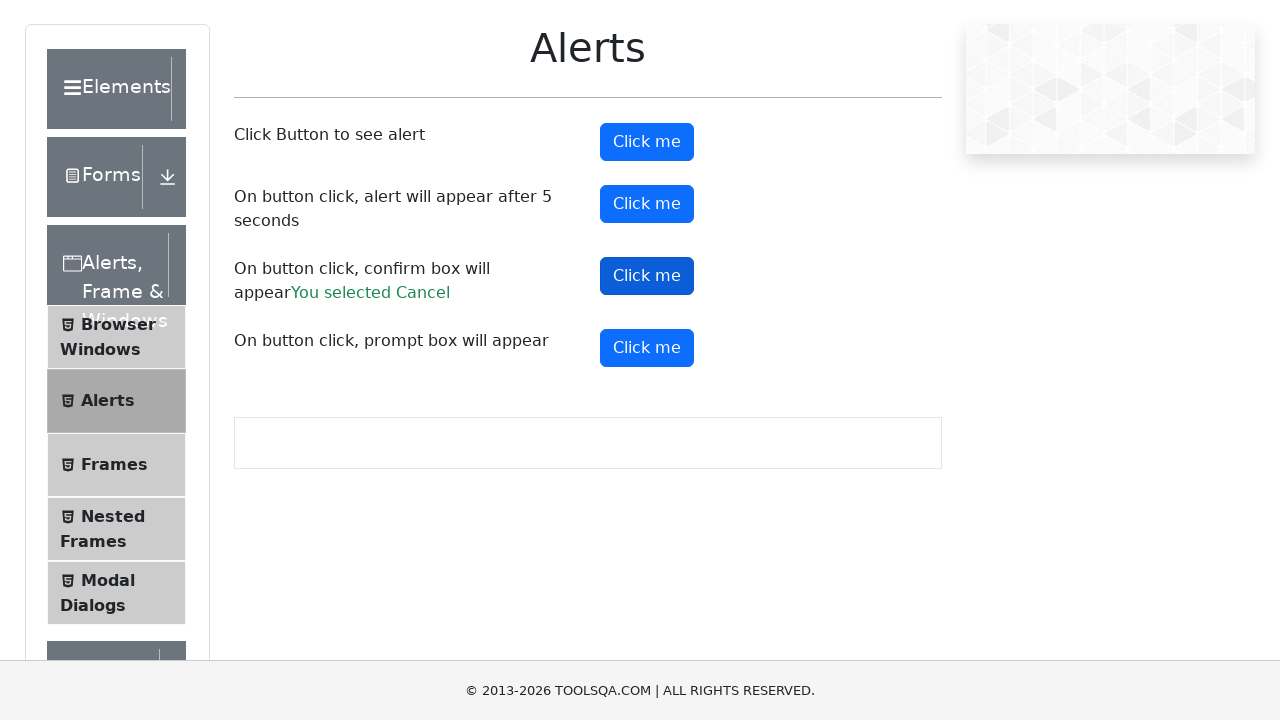